Tests drag and drop functionality by dragging an element from one location to another

Starting URL: https://awesomeqa.com/selenium/mouse_interaction.html

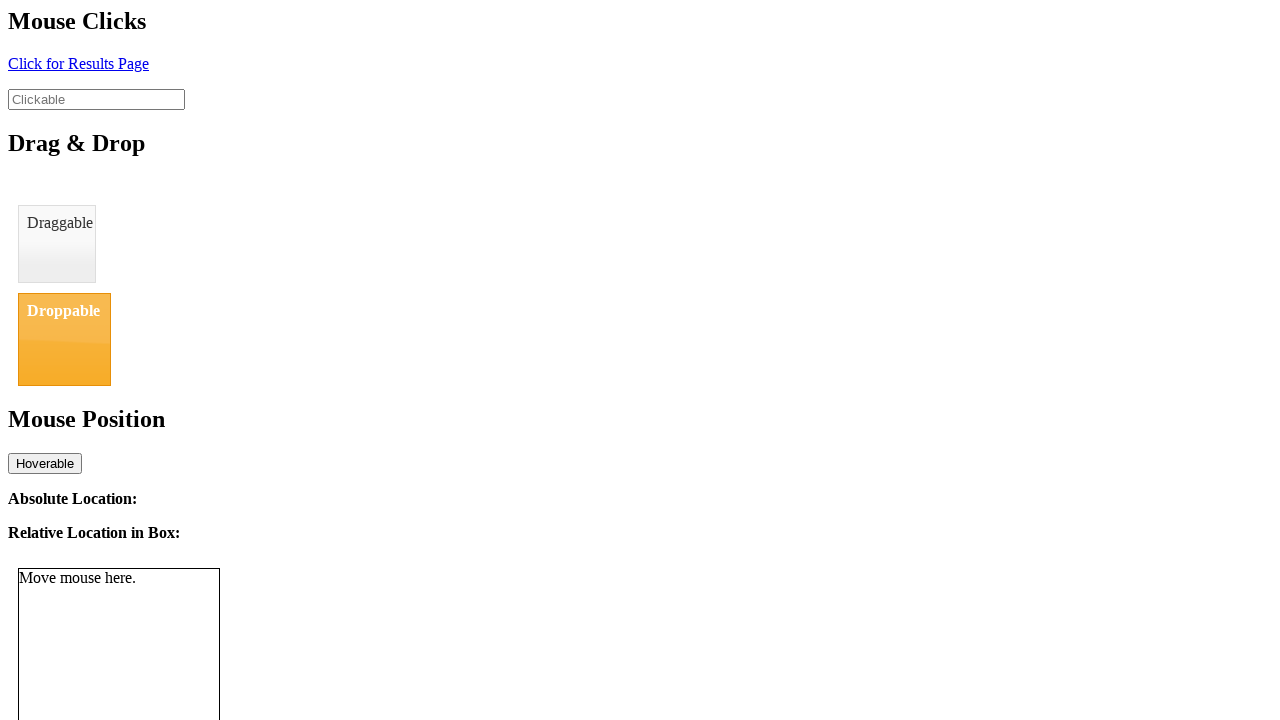

Located draggable element with ID 'draggable'
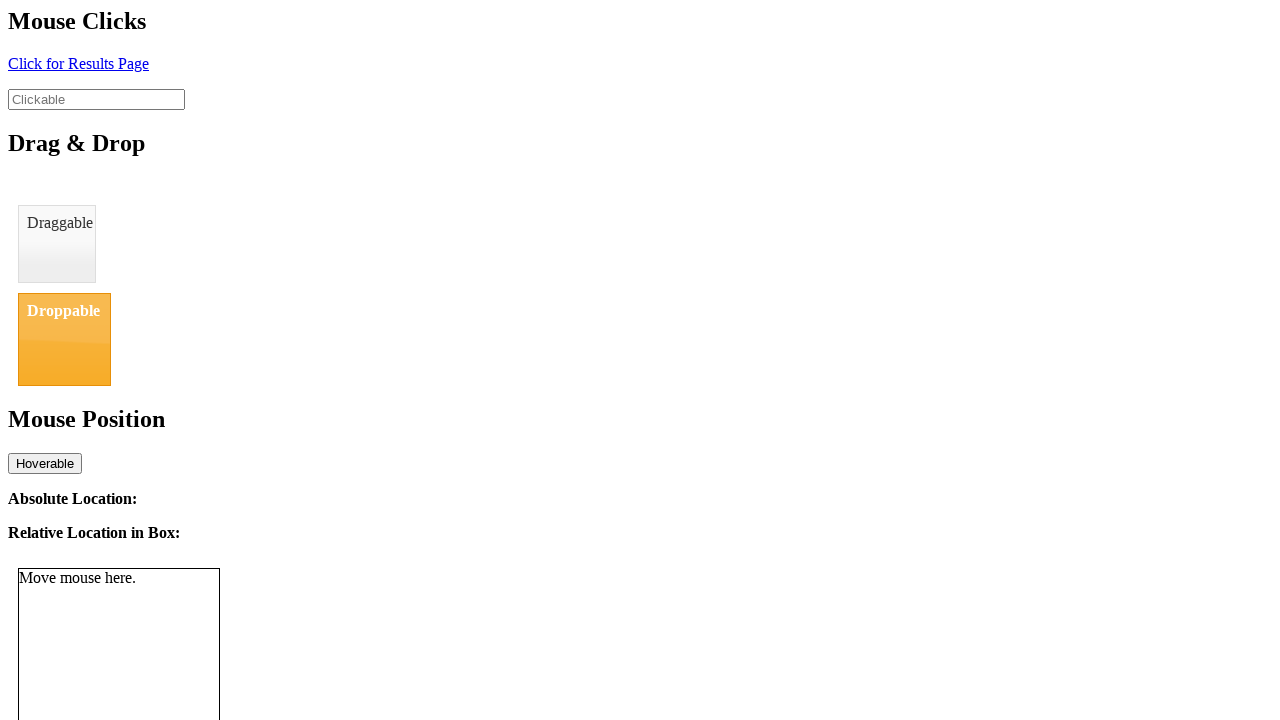

Located droppable element with ID 'droppable'
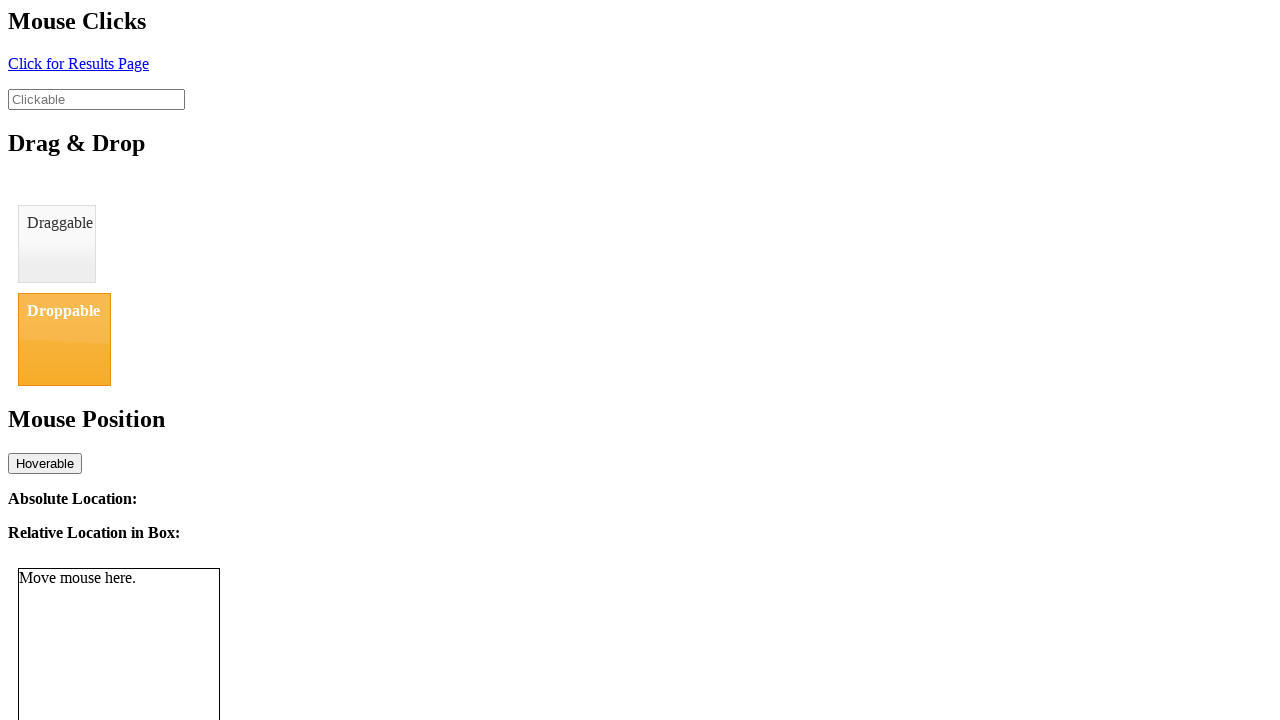

Performed drag and drop action from draggable to droppable element at (64, 339)
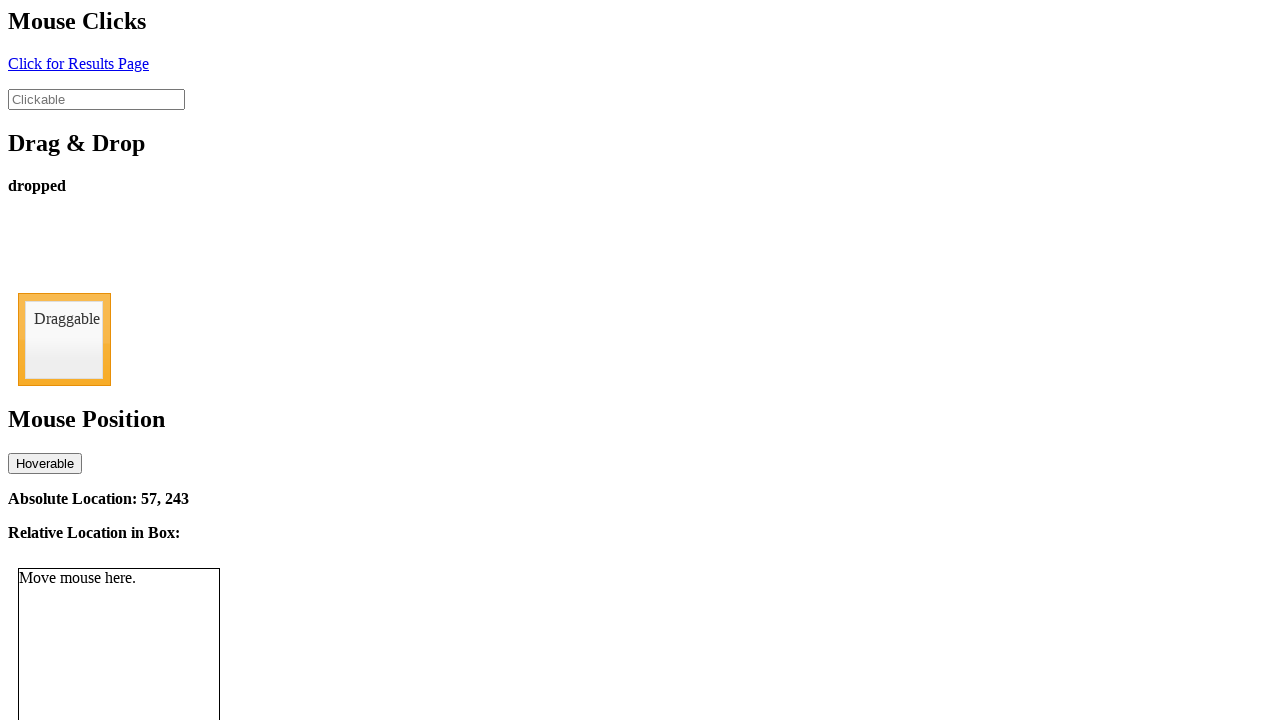

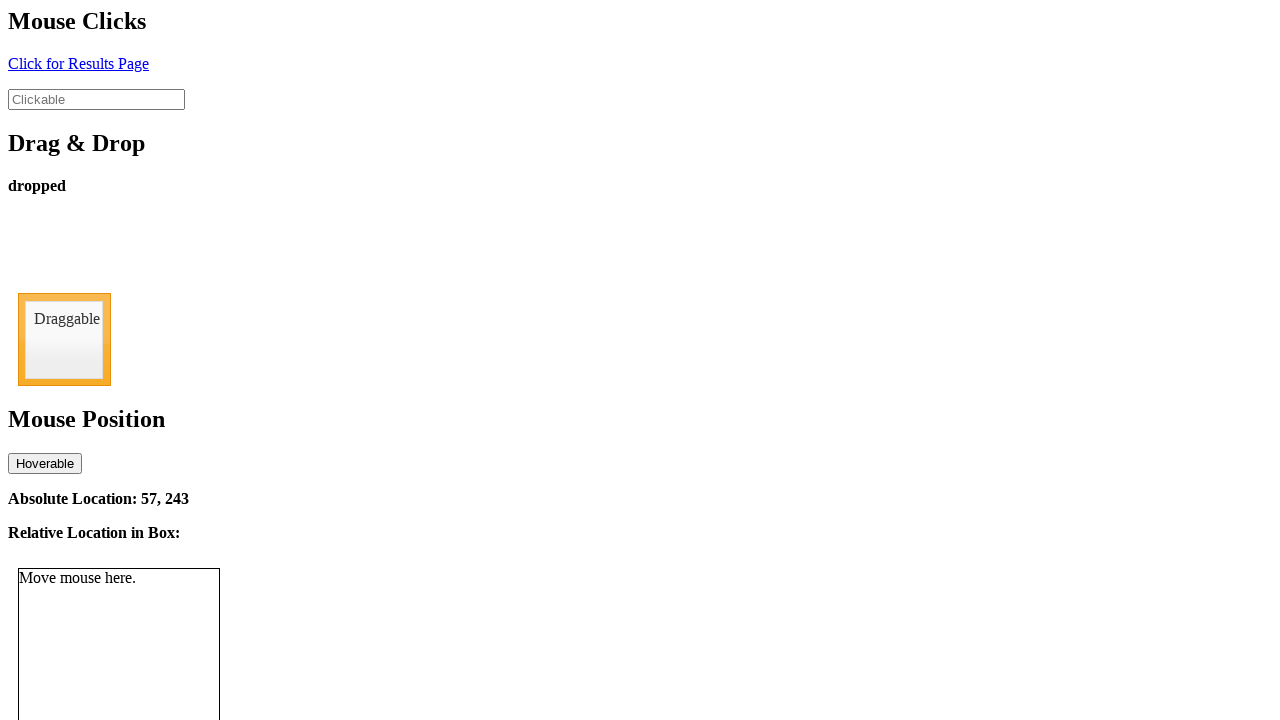